Tests hover functionality by moving the mouse over each image element on the page, first in forward order then in reverse order, to trigger hover effects.

Starting URL: https://the-internet.herokuapp.com/hovers

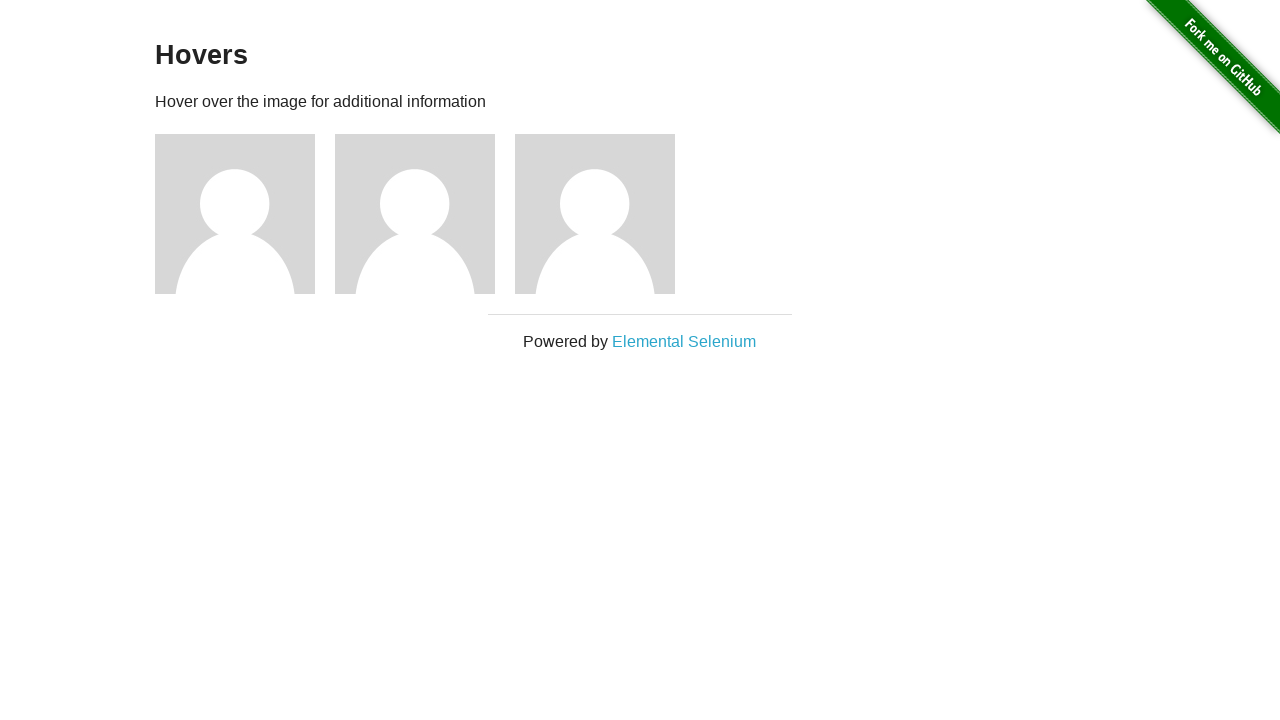

Waited for content div to load
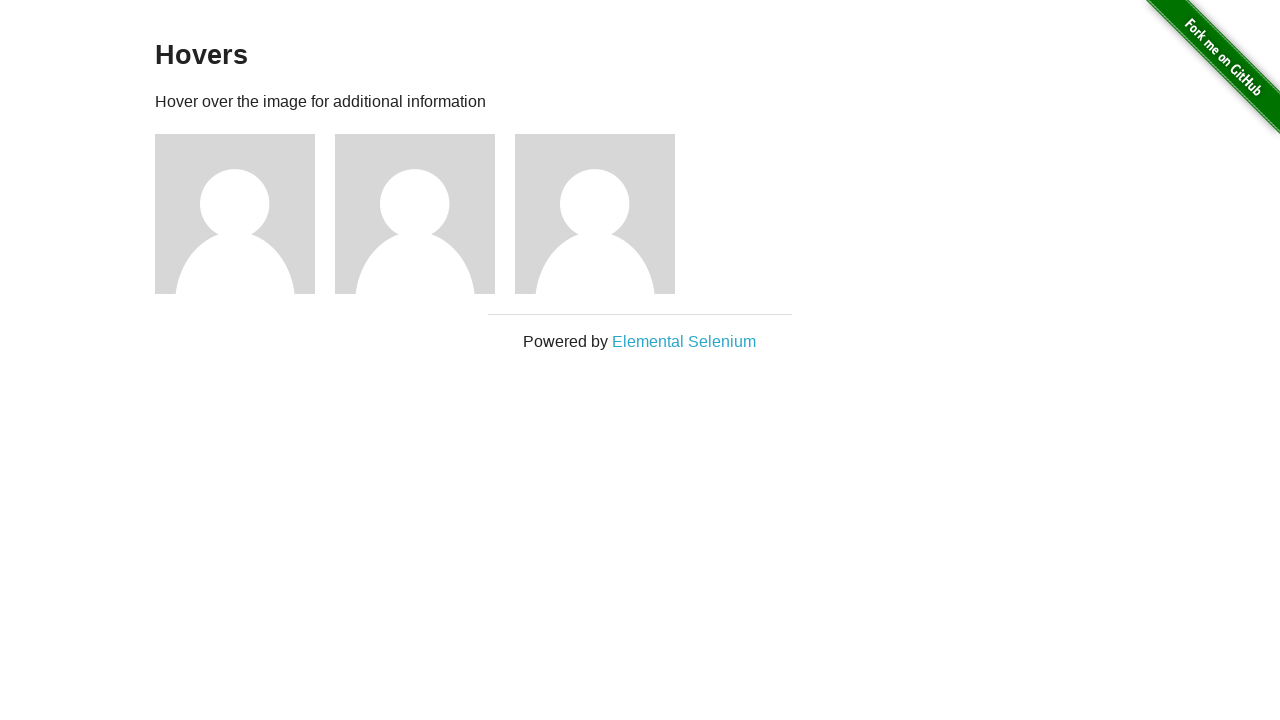

Retrieved all image elements from content div
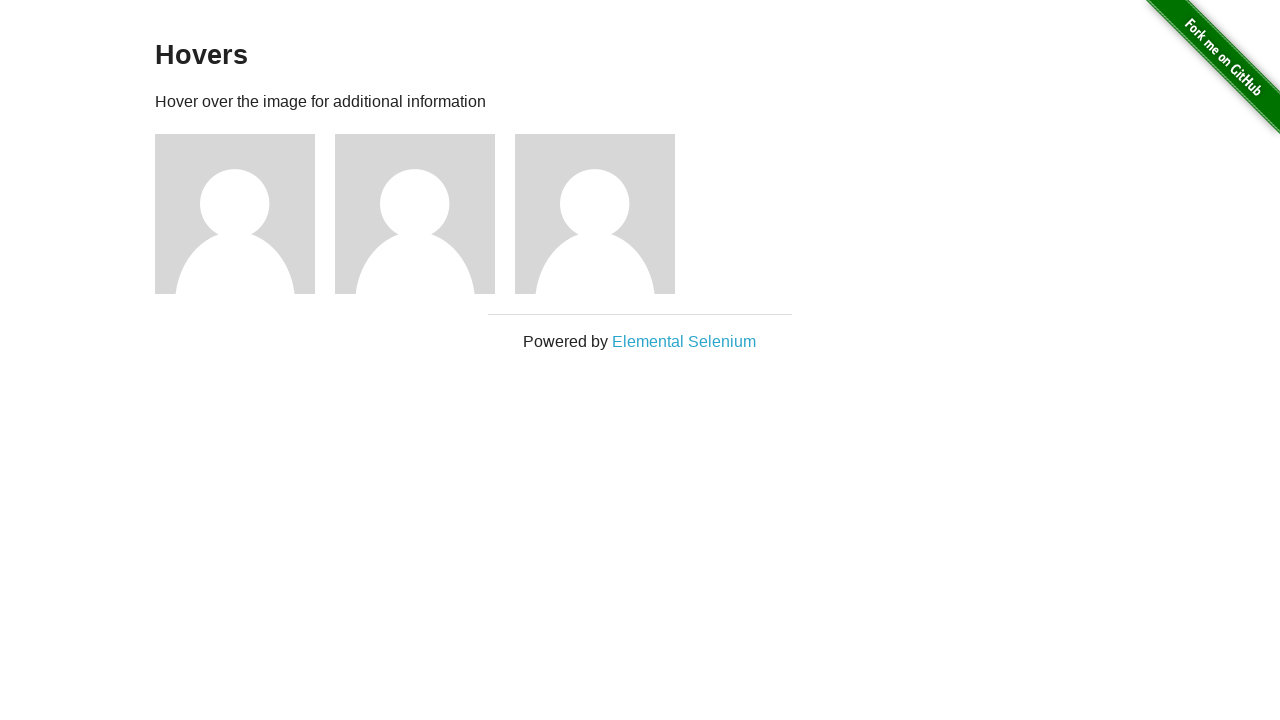

Hovered over image element (forward order) at (235, 214) on #content > div img >> nth=0
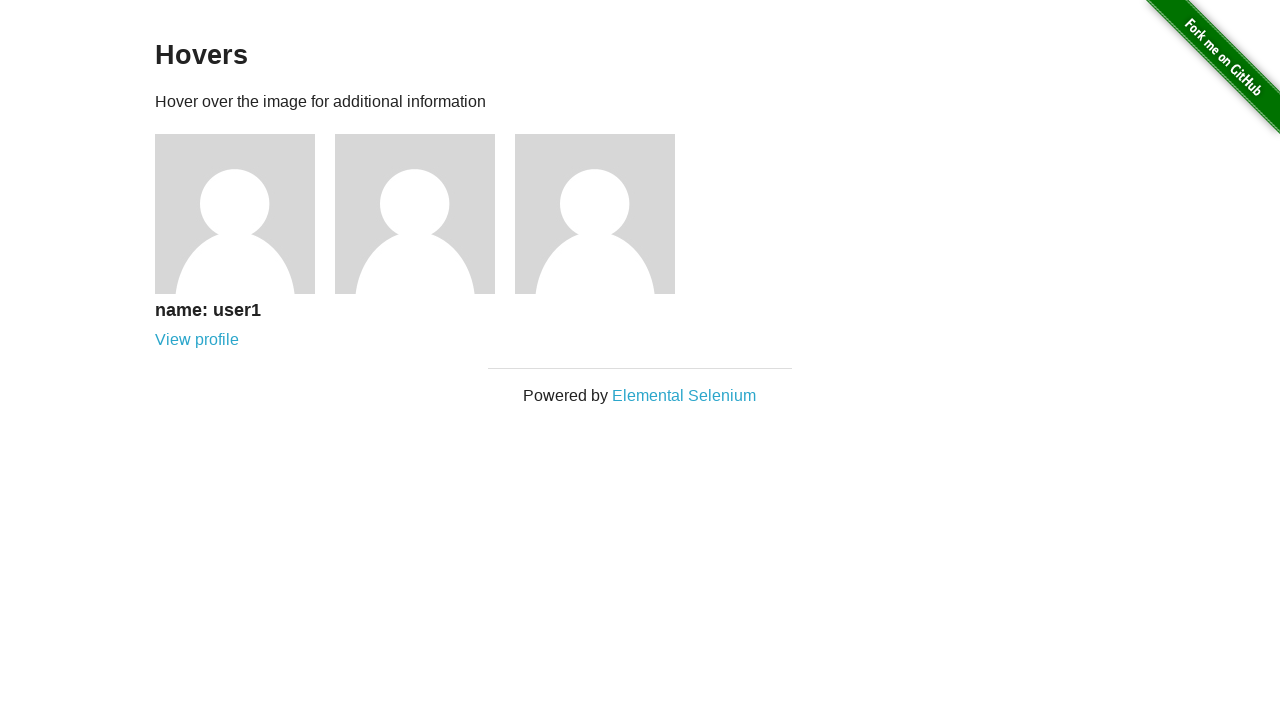

Waited 500ms for hover effect to display
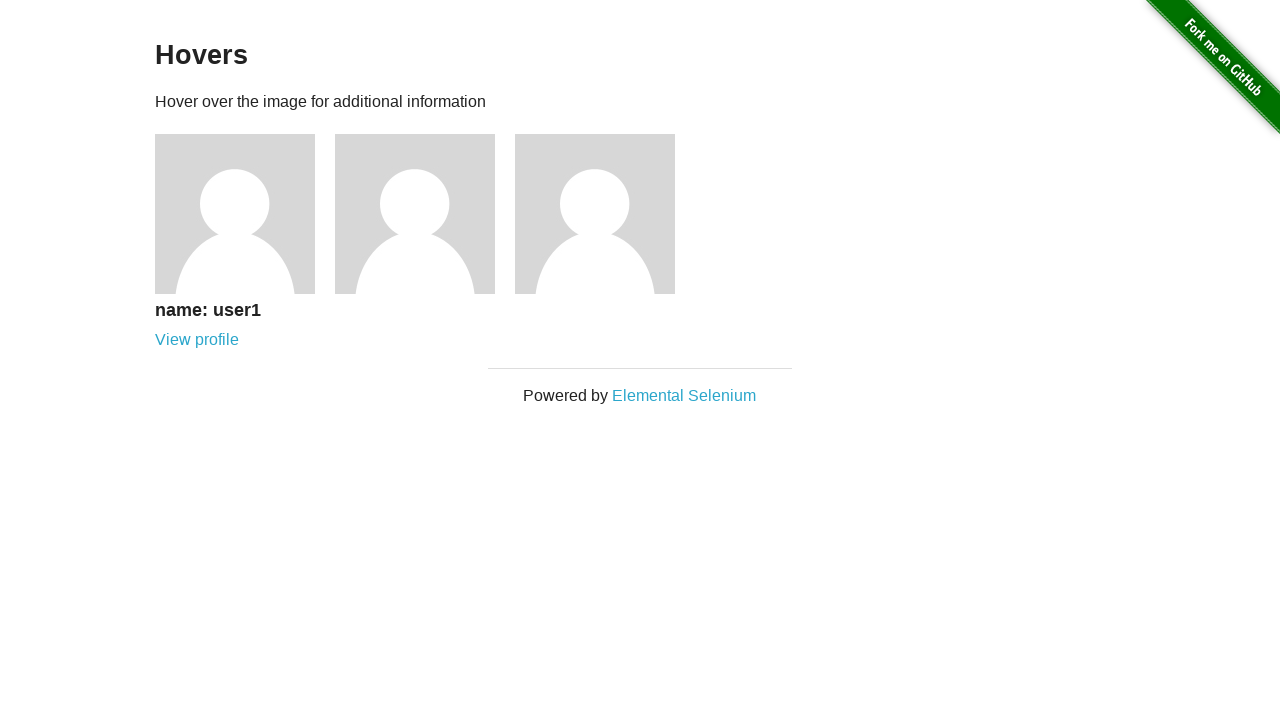

Hovered over image element (forward order) at (415, 214) on #content > div img >> nth=1
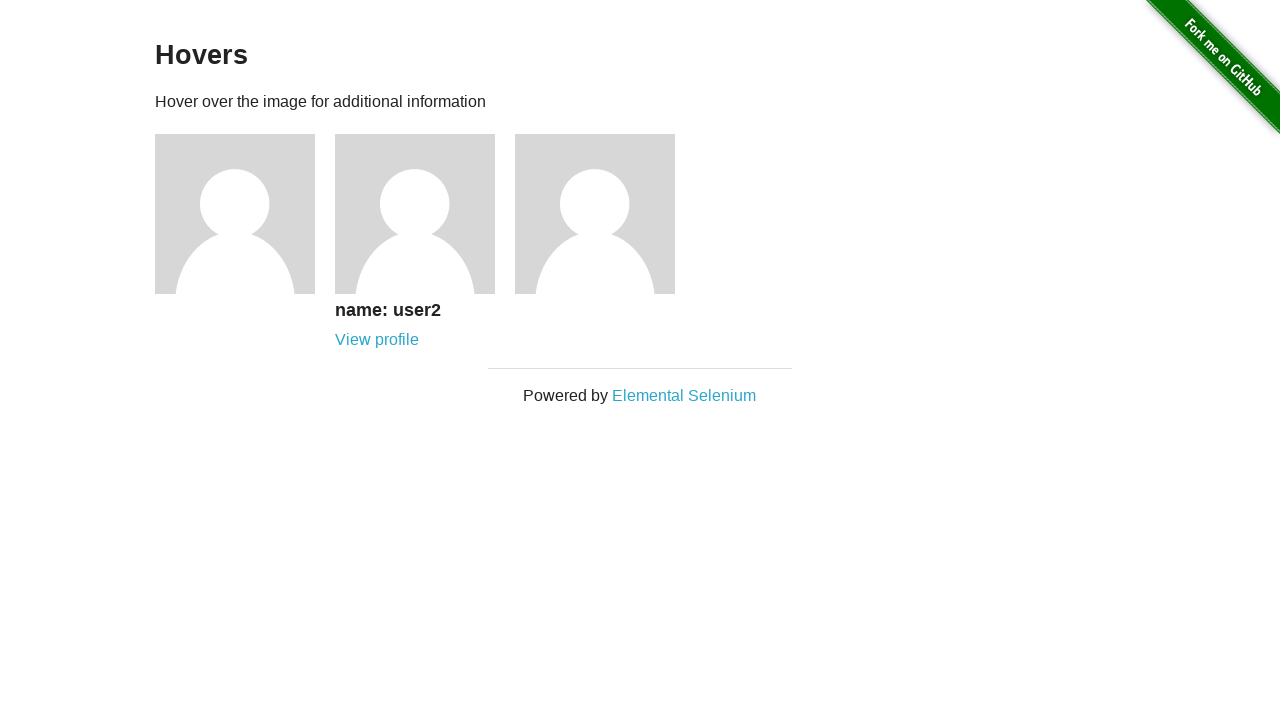

Waited 500ms for hover effect to display
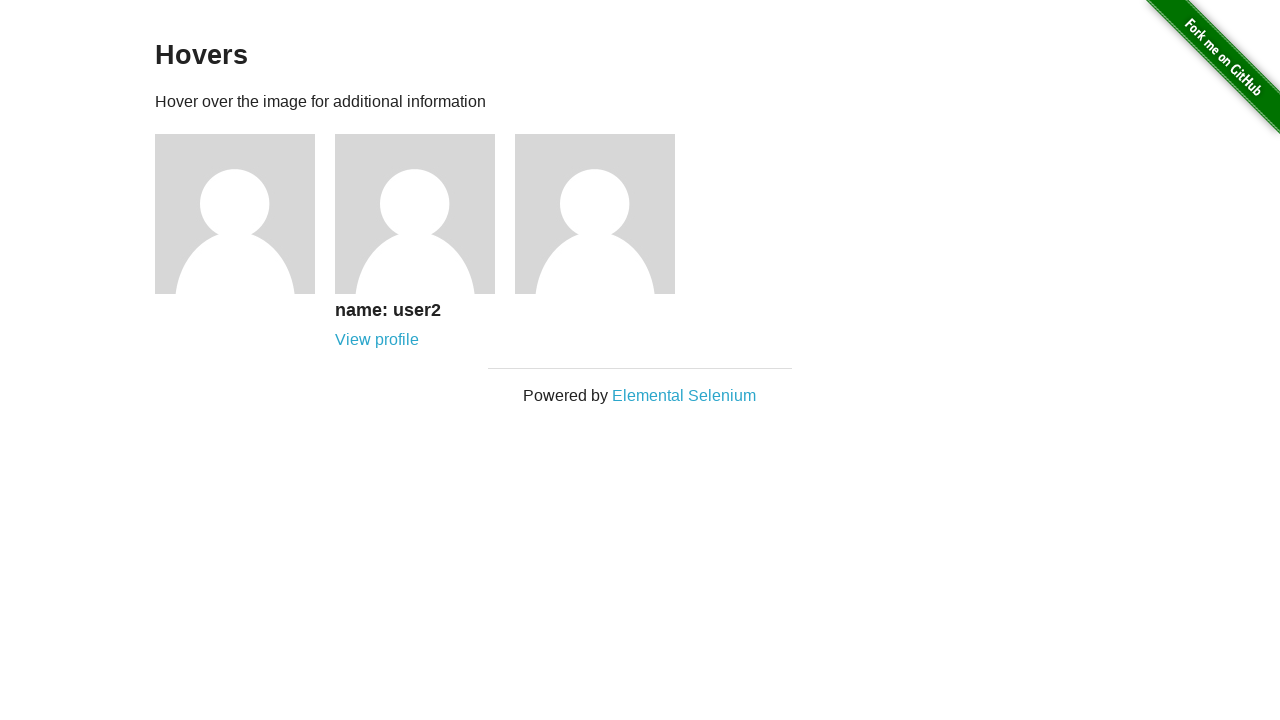

Hovered over image element (forward order) at (595, 214) on #content > div img >> nth=2
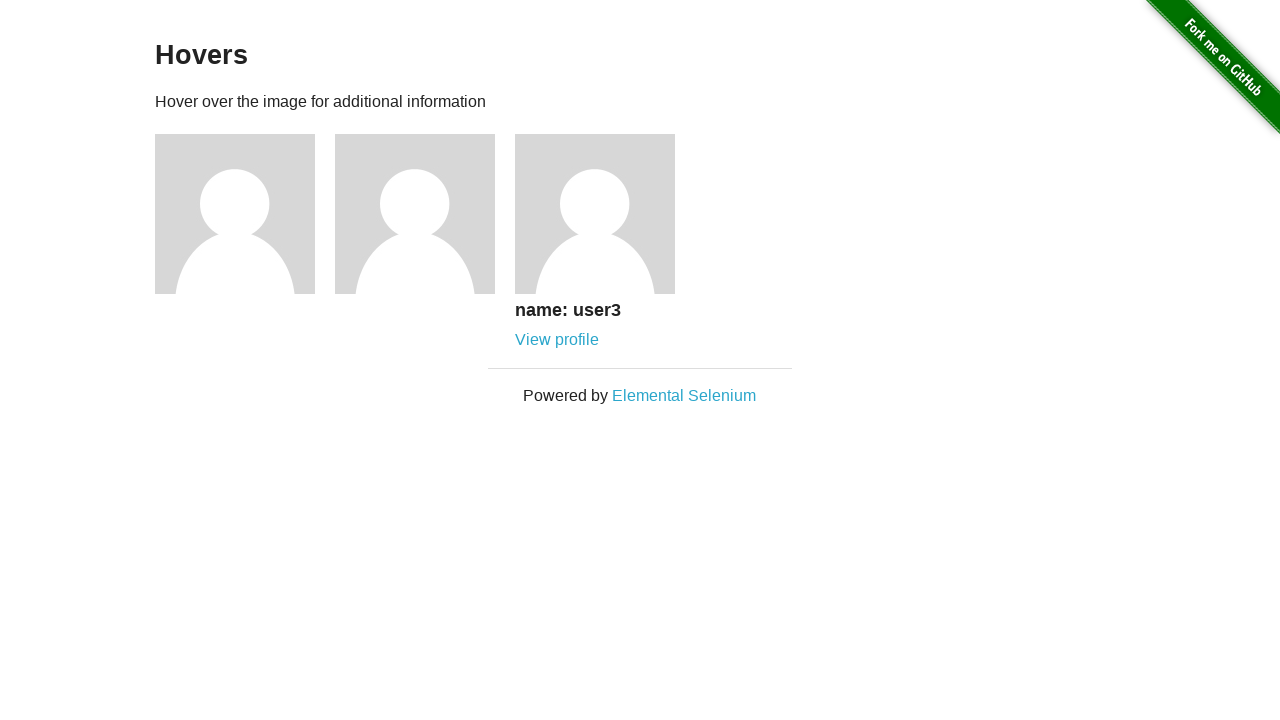

Waited 500ms for hover effect to display
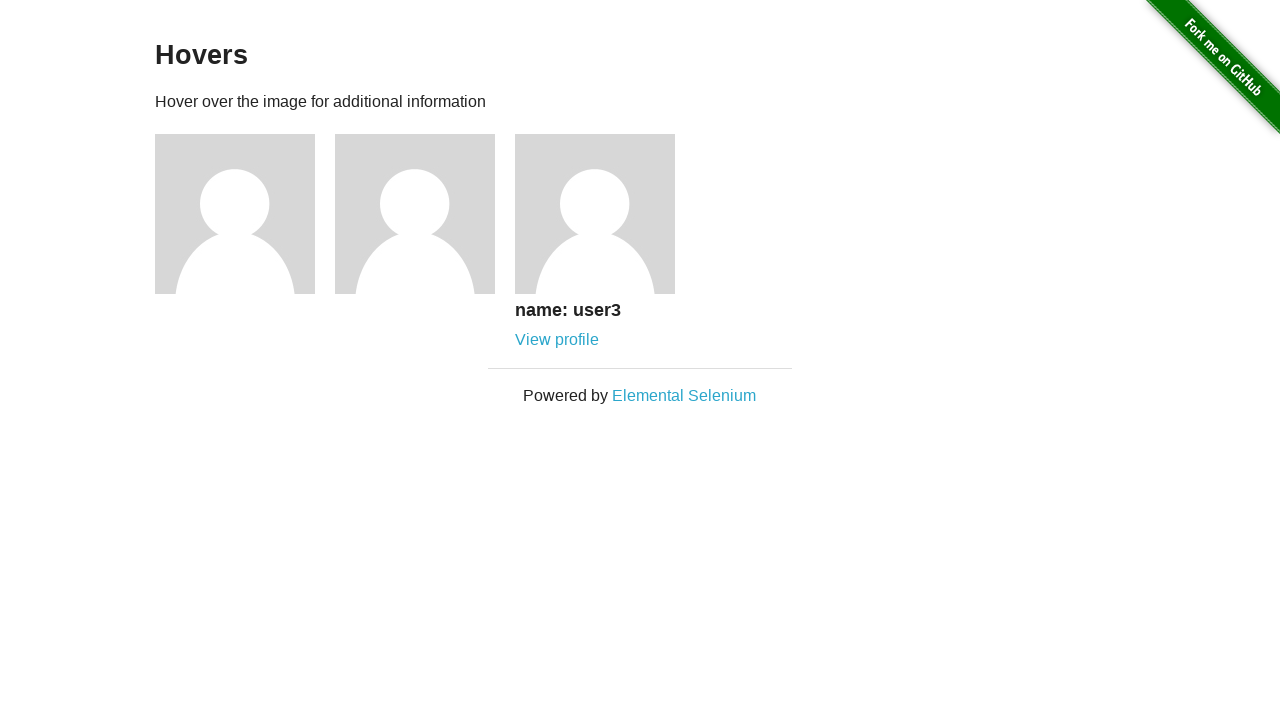

Hovered over image element (reverse order) at (595, 214) on #content > div img >> nth=2
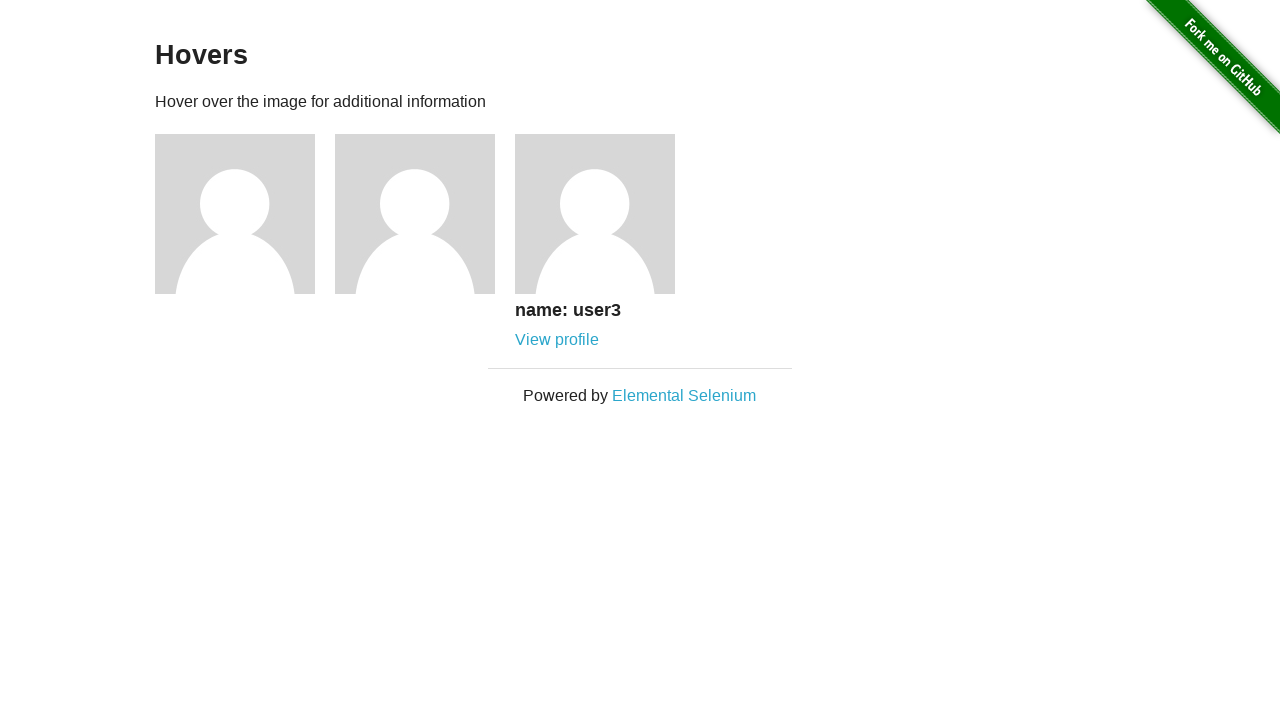

Waited 500ms for hover effect to display
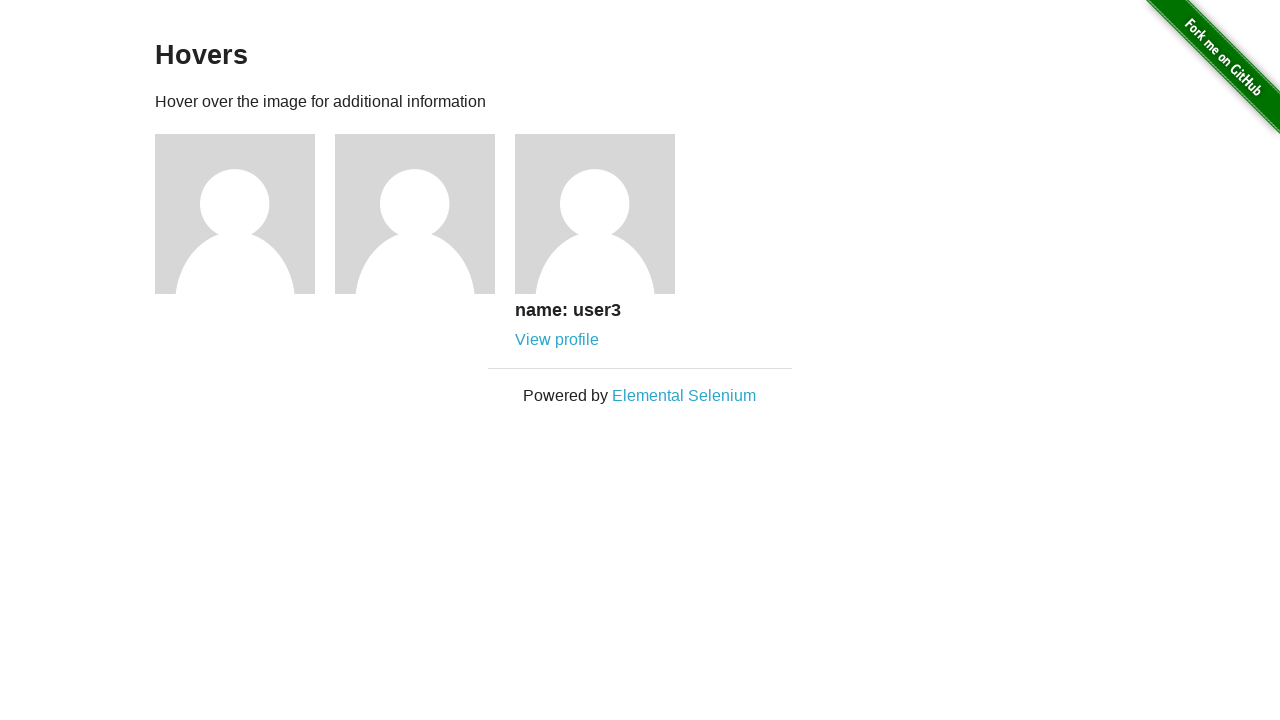

Hovered over image element (reverse order) at (415, 214) on #content > div img >> nth=1
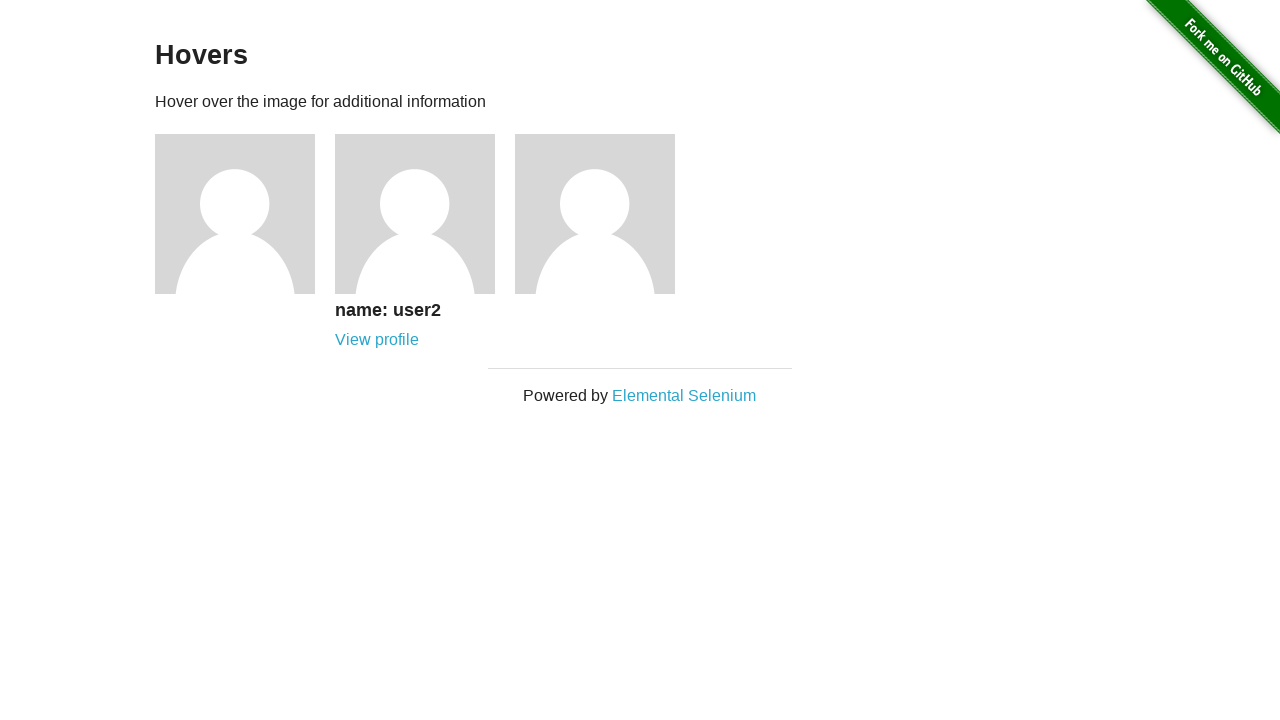

Waited 500ms for hover effect to display
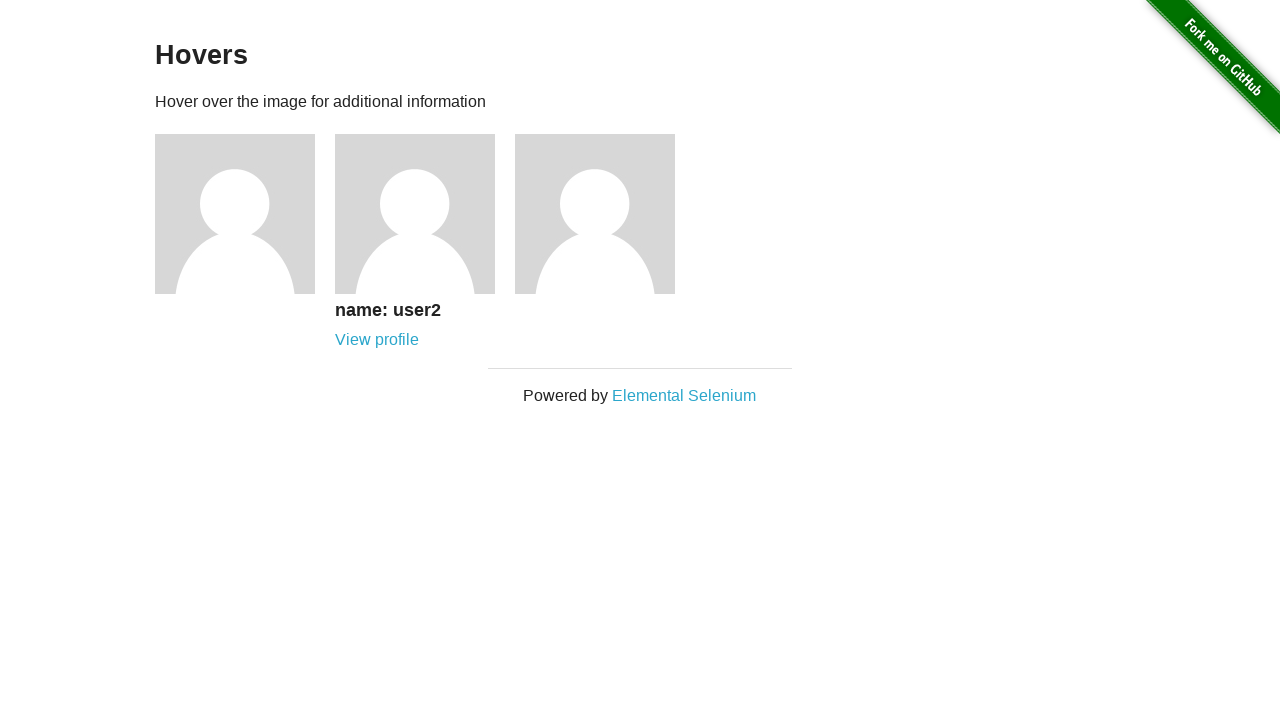

Hovered over image element (reverse order) at (235, 214) on #content > div img >> nth=0
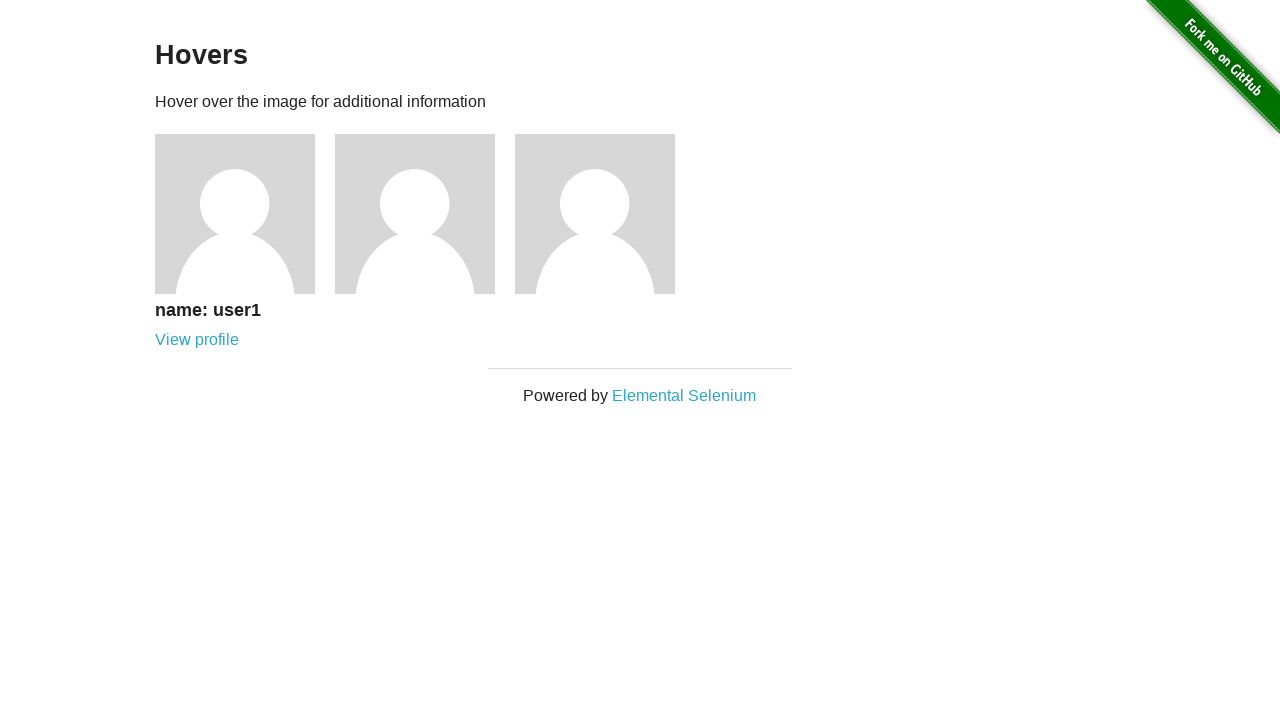

Waited 500ms for hover effect to display
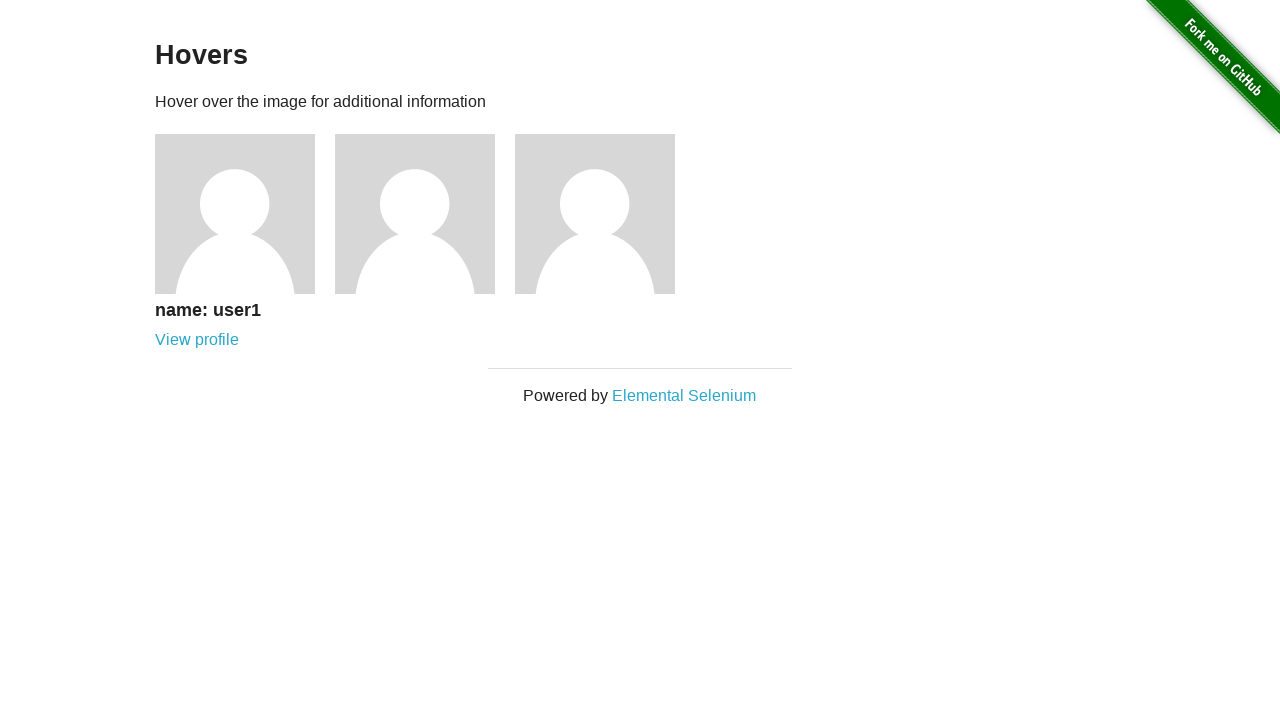

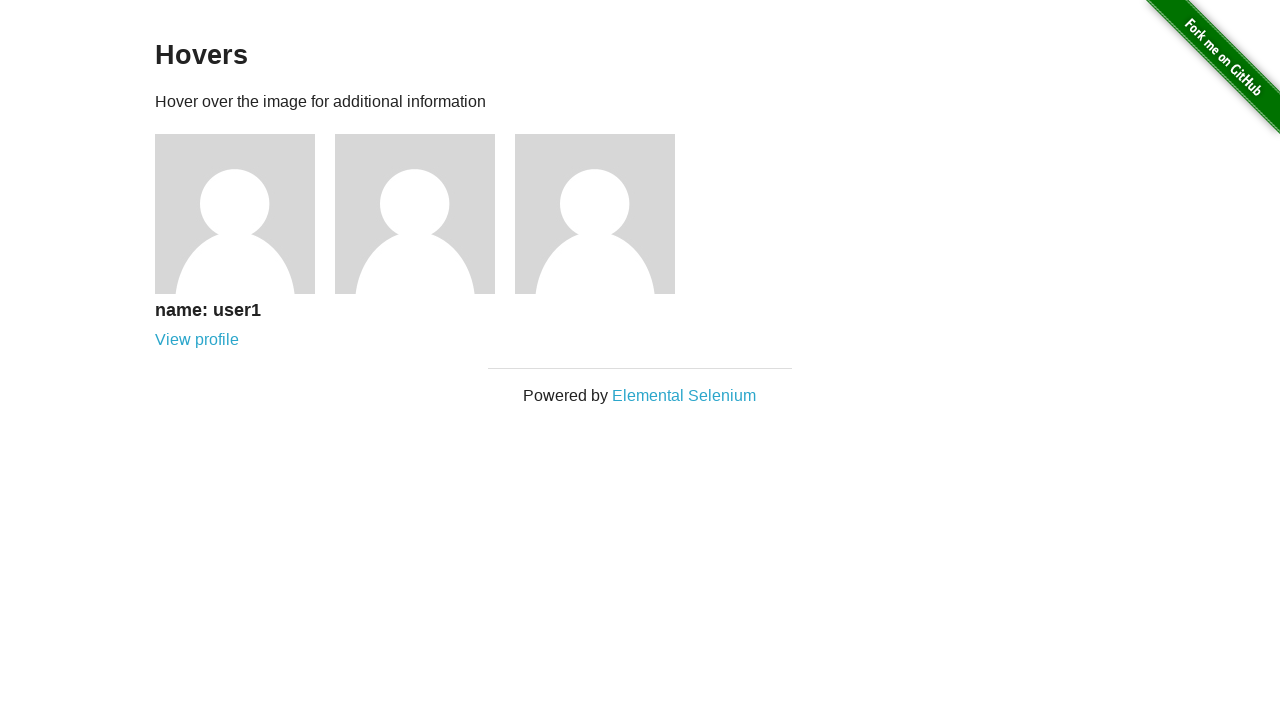